Tests modal dialog functionality by clicking a button to open a modal window and verifying the modal header text displays correctly.

Starting URL: https://otus.home.kartushin.su/training.html

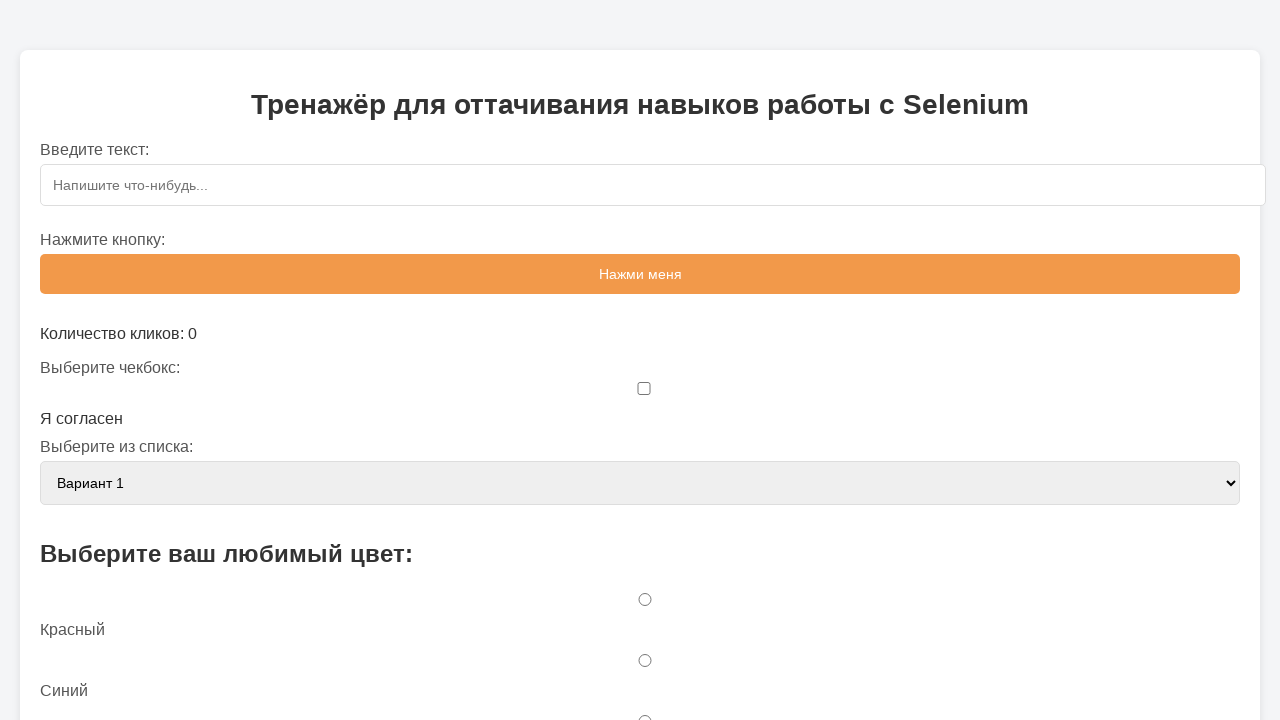

Clicked button to open modal dialog at (640, 360) on #openModalBtn
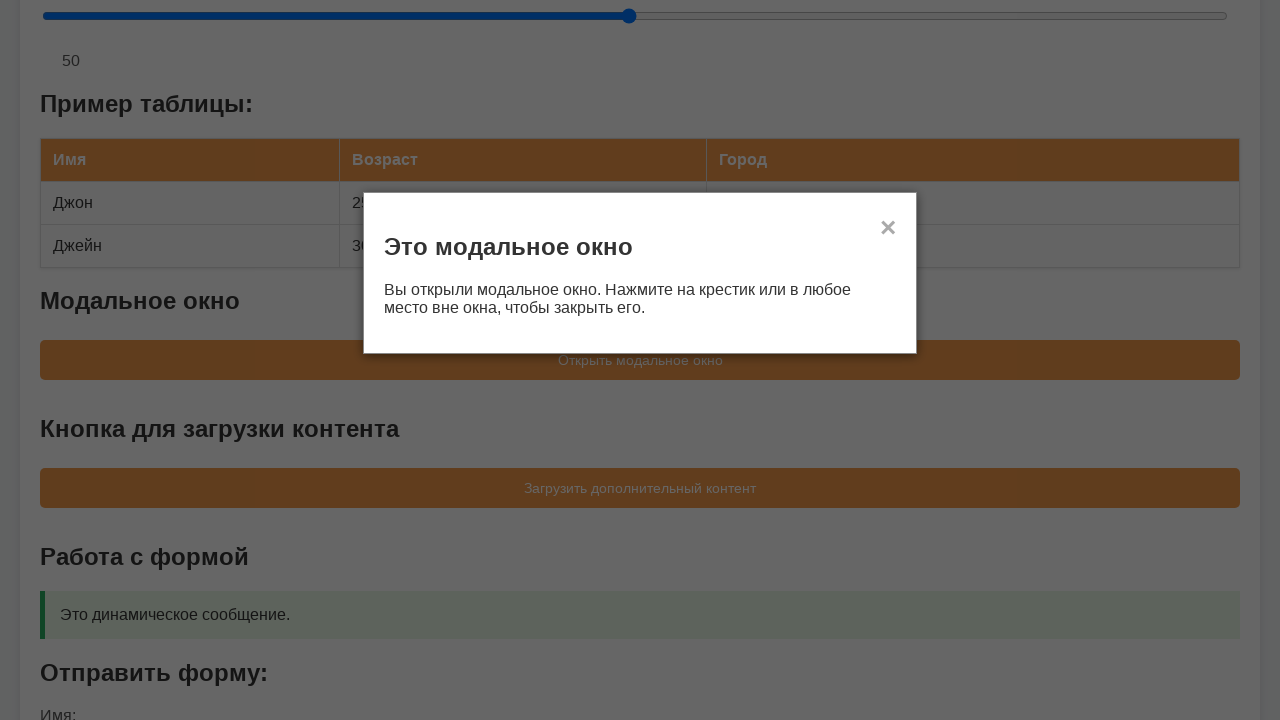

Modal dialog opened and header element became visible
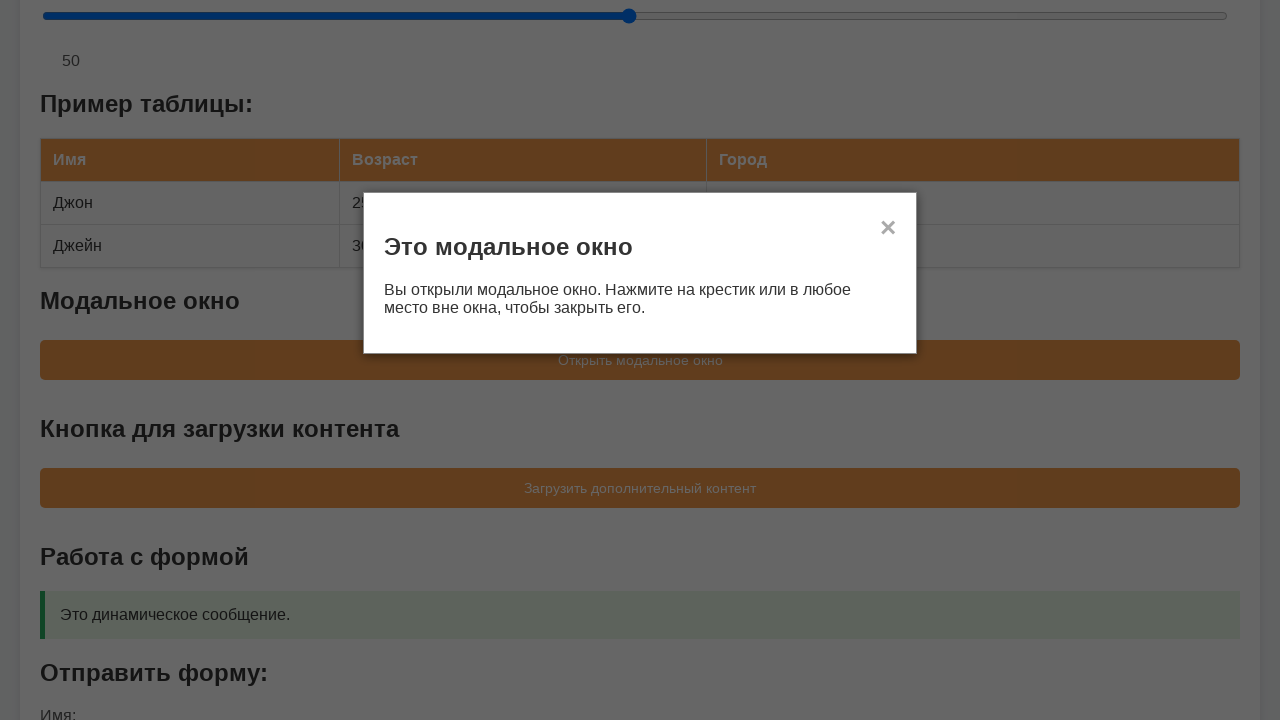

Verified modal header displays correct text: 'Это модальное окно'
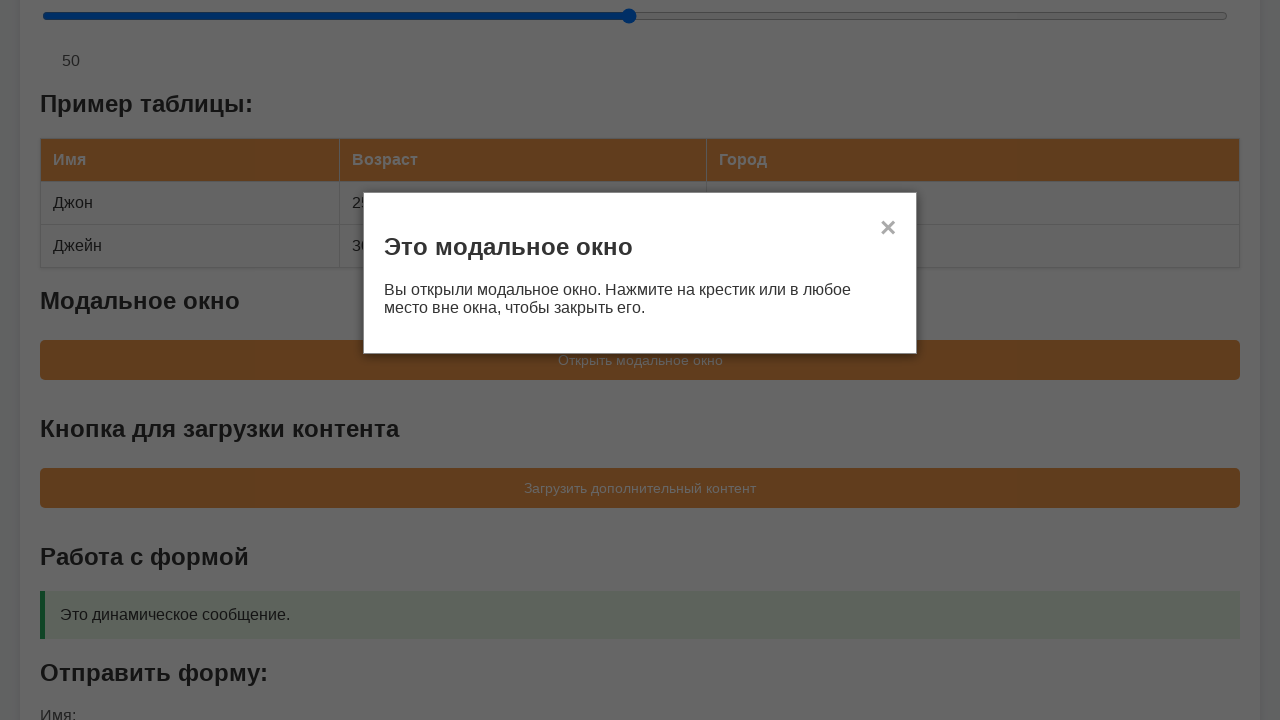

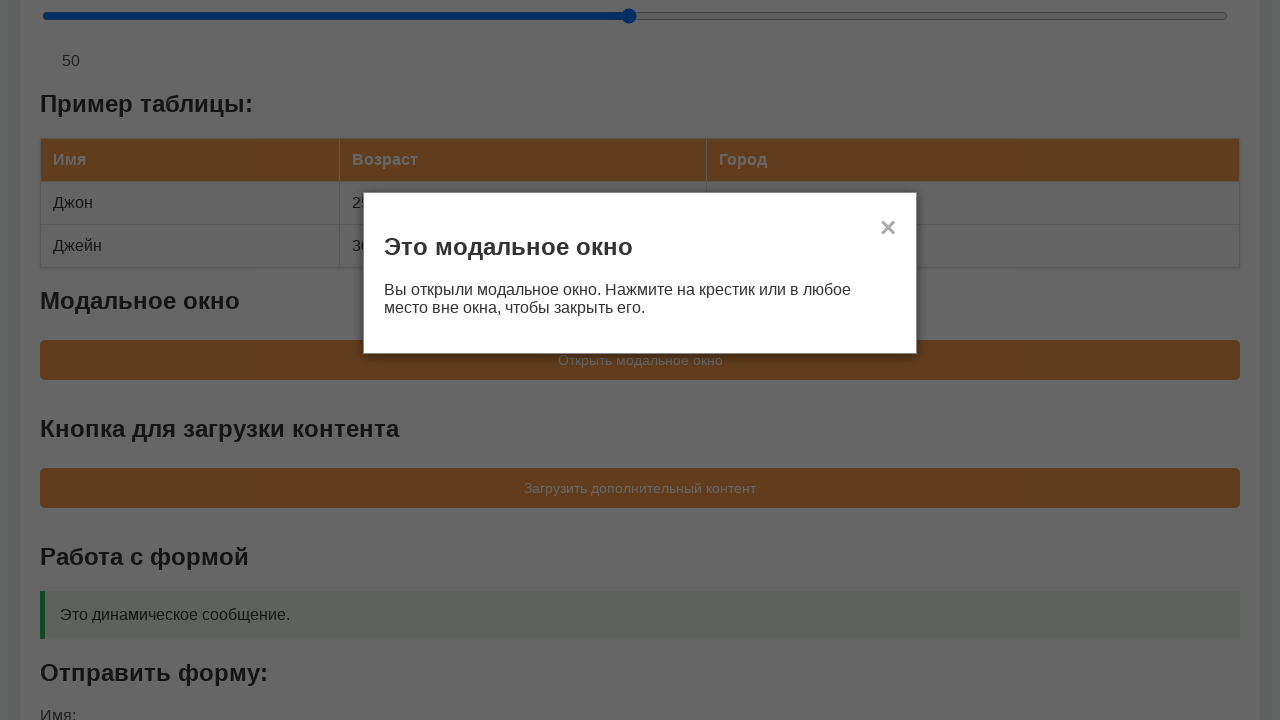